Tests marking all todo items as completed using the toggle all checkbox

Starting URL: https://demo.playwright.dev/todomvc

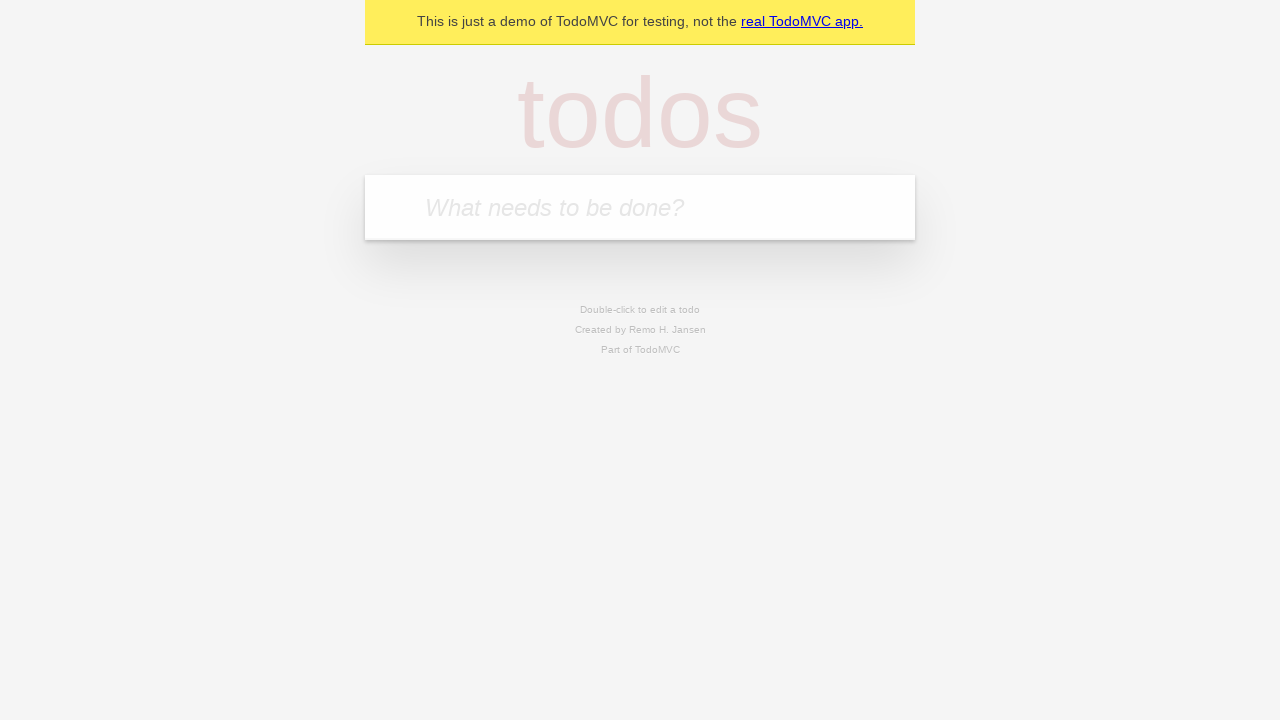

Filled input field with 'buy some cheese' on internal:attr=[placeholder="What needs to be done?"i]
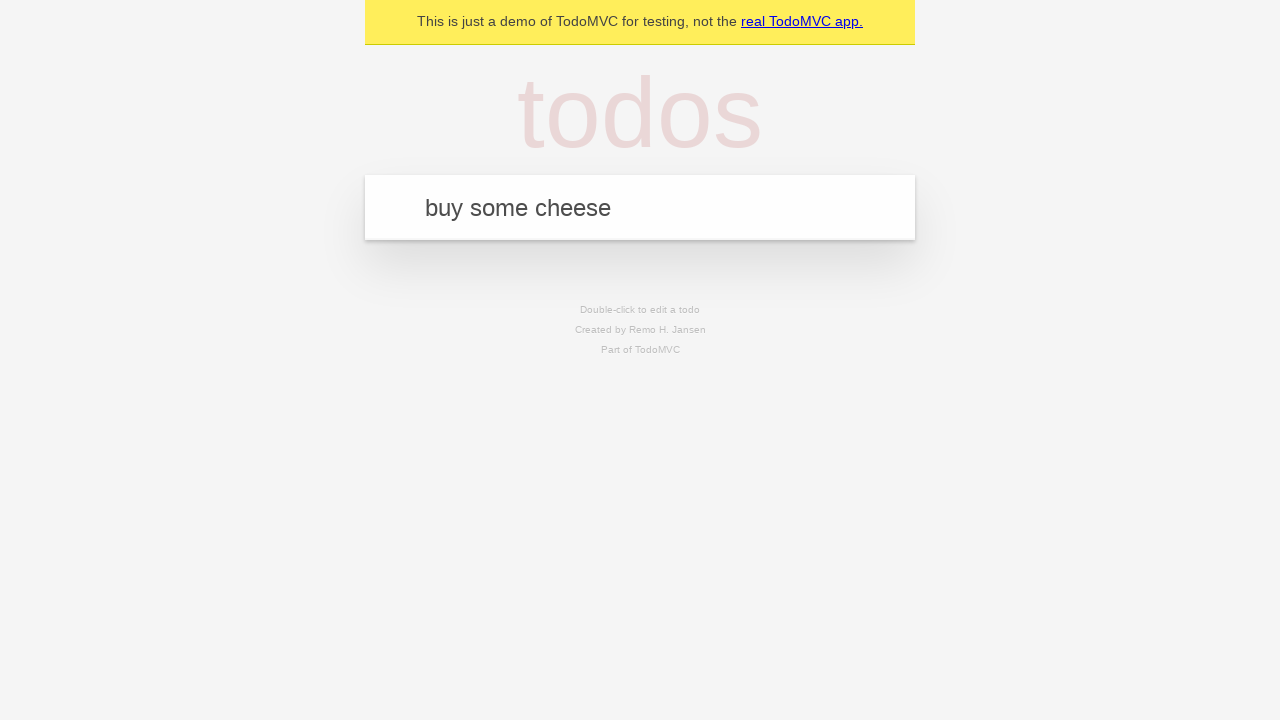

Pressed Enter to add first todo item on internal:attr=[placeholder="What needs to be done?"i]
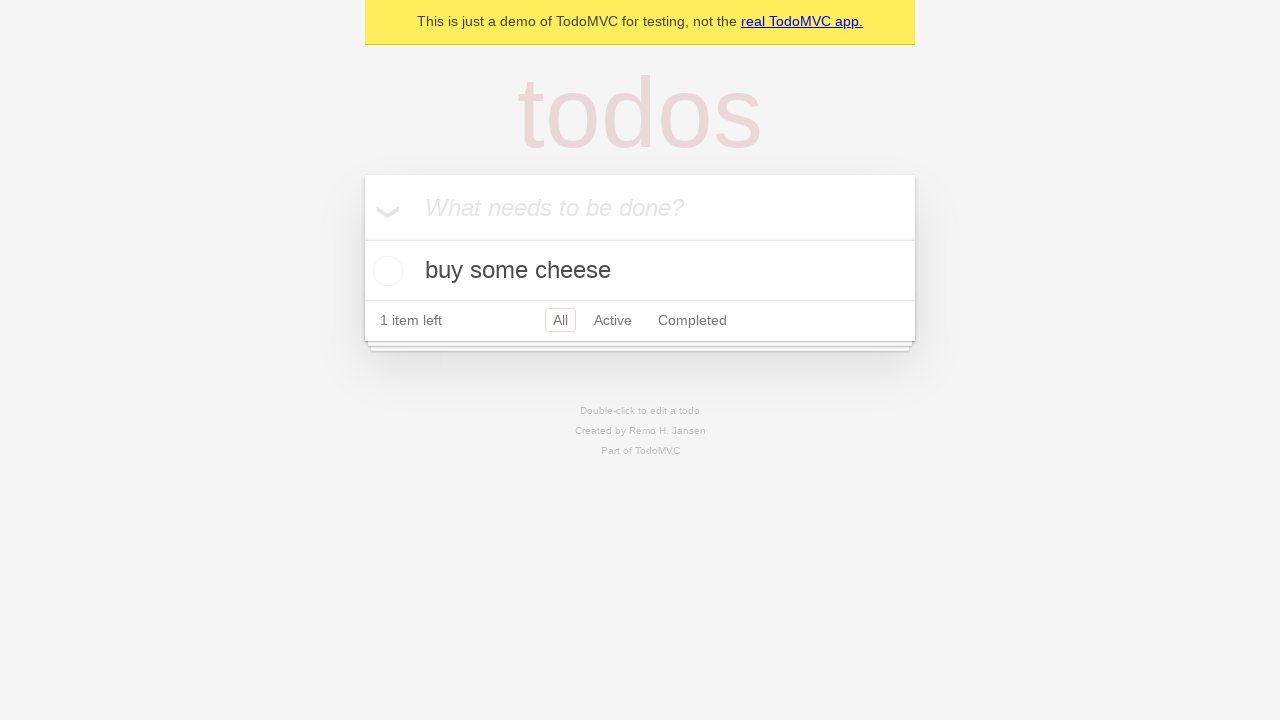

Filled input field with 'feed the cat' on internal:attr=[placeholder="What needs to be done?"i]
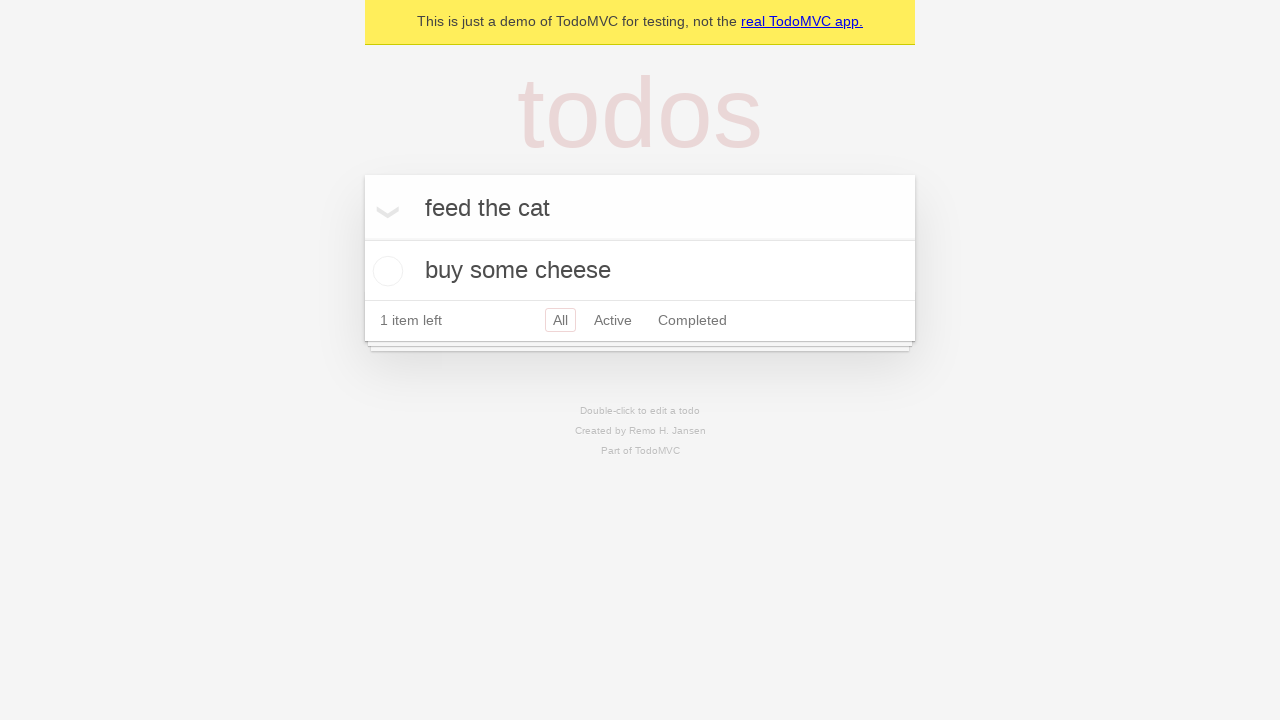

Pressed Enter to add second todo item on internal:attr=[placeholder="What needs to be done?"i]
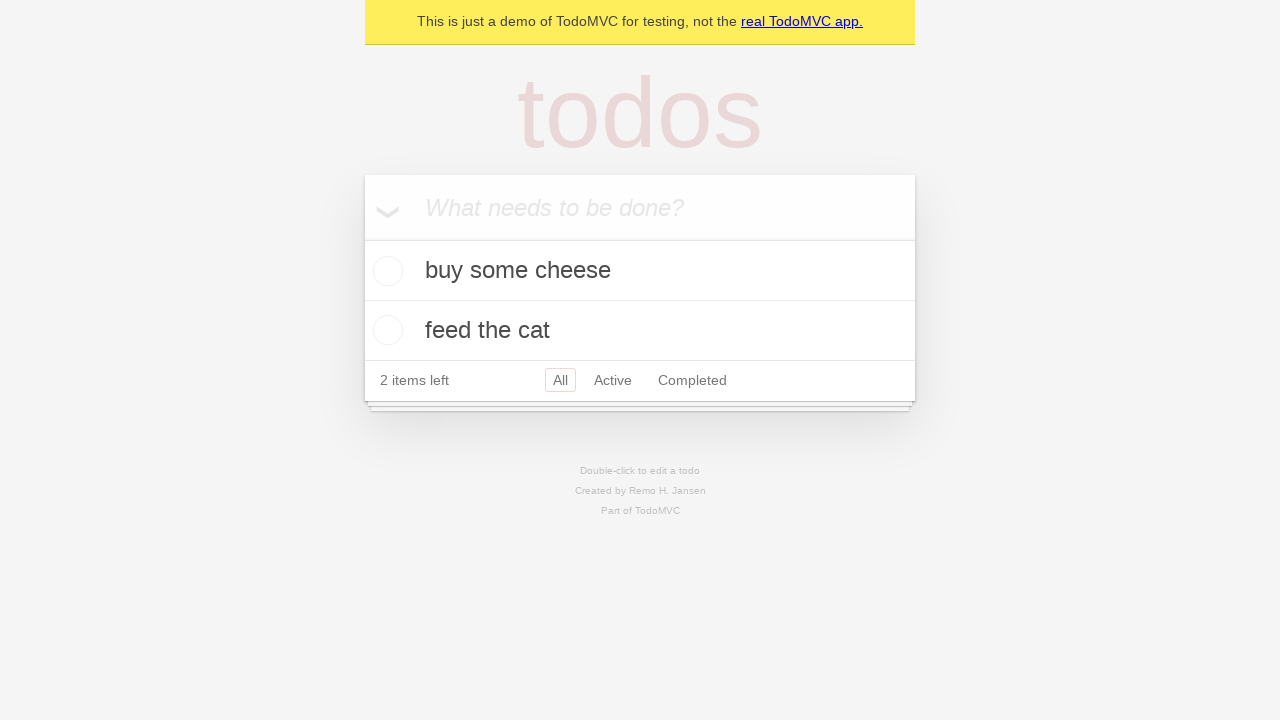

Filled input field with 'book a doctors appointment' on internal:attr=[placeholder="What needs to be done?"i]
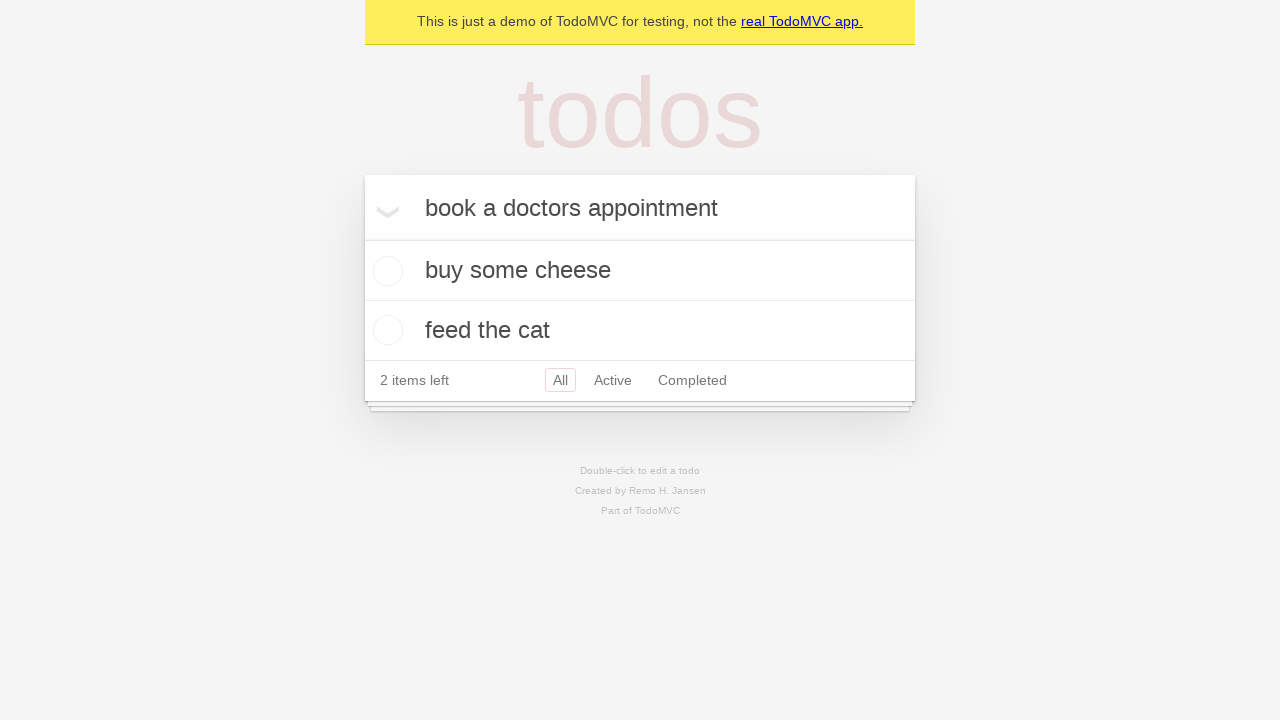

Pressed Enter to add third todo item on internal:attr=[placeholder="What needs to be done?"i]
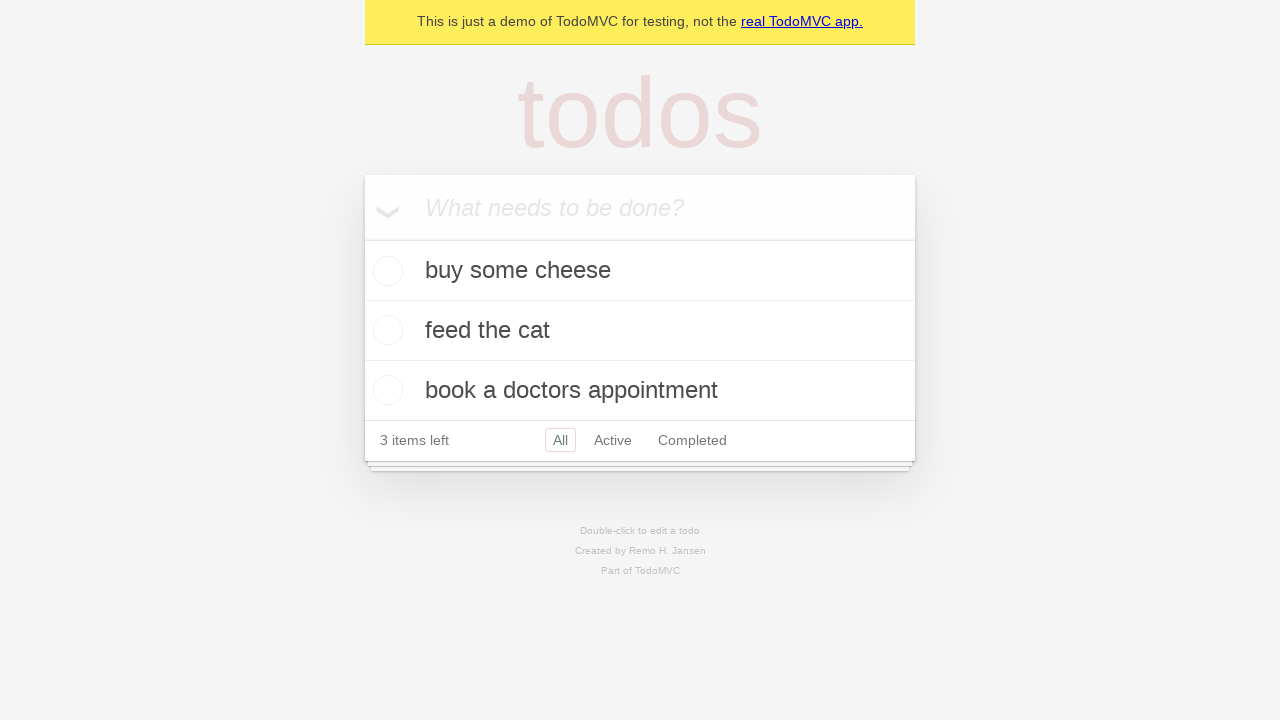

Waited for third todo item to appear in the DOM
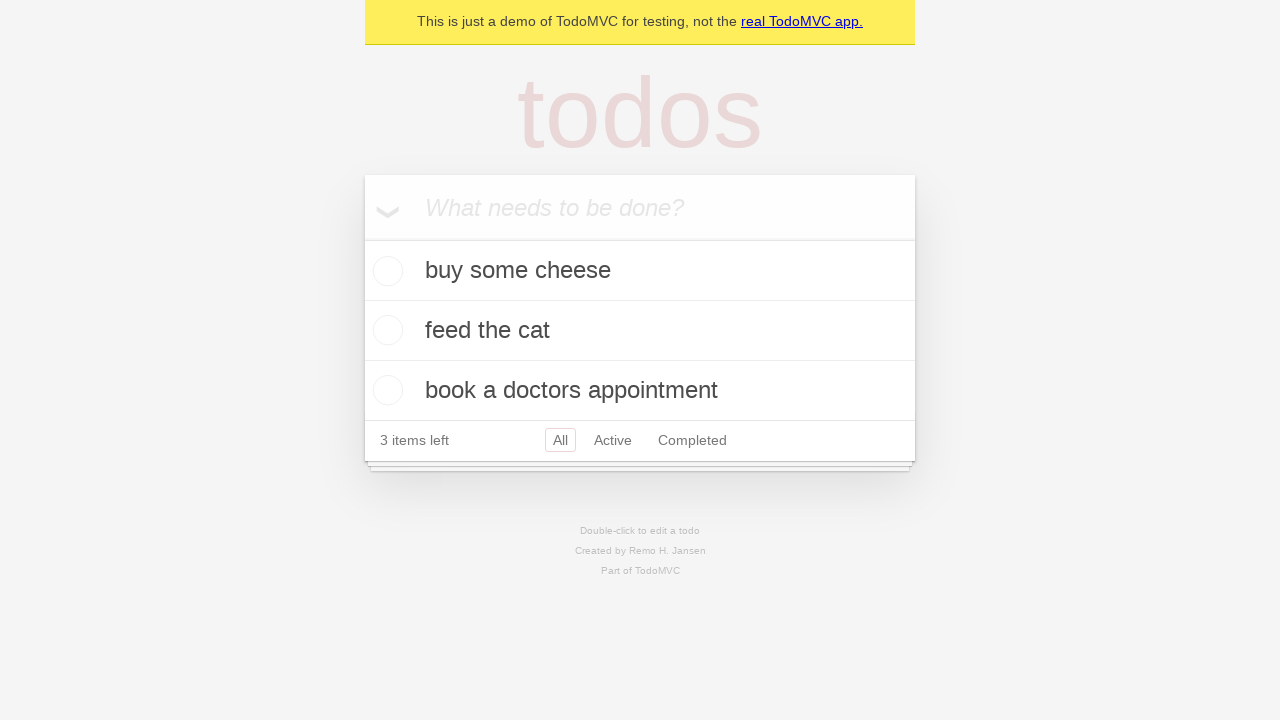

Clicked 'Mark all as complete' checkbox to complete all todo items at (362, 238) on internal:label="Mark all as complete"i
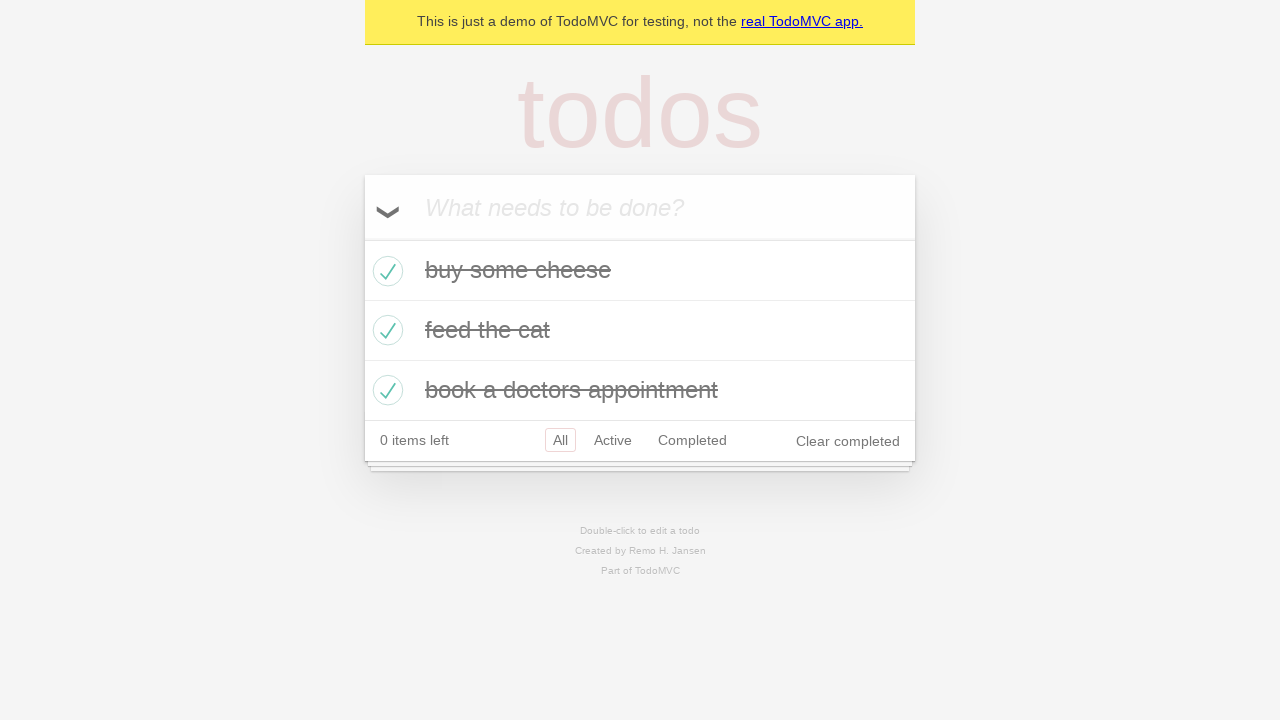

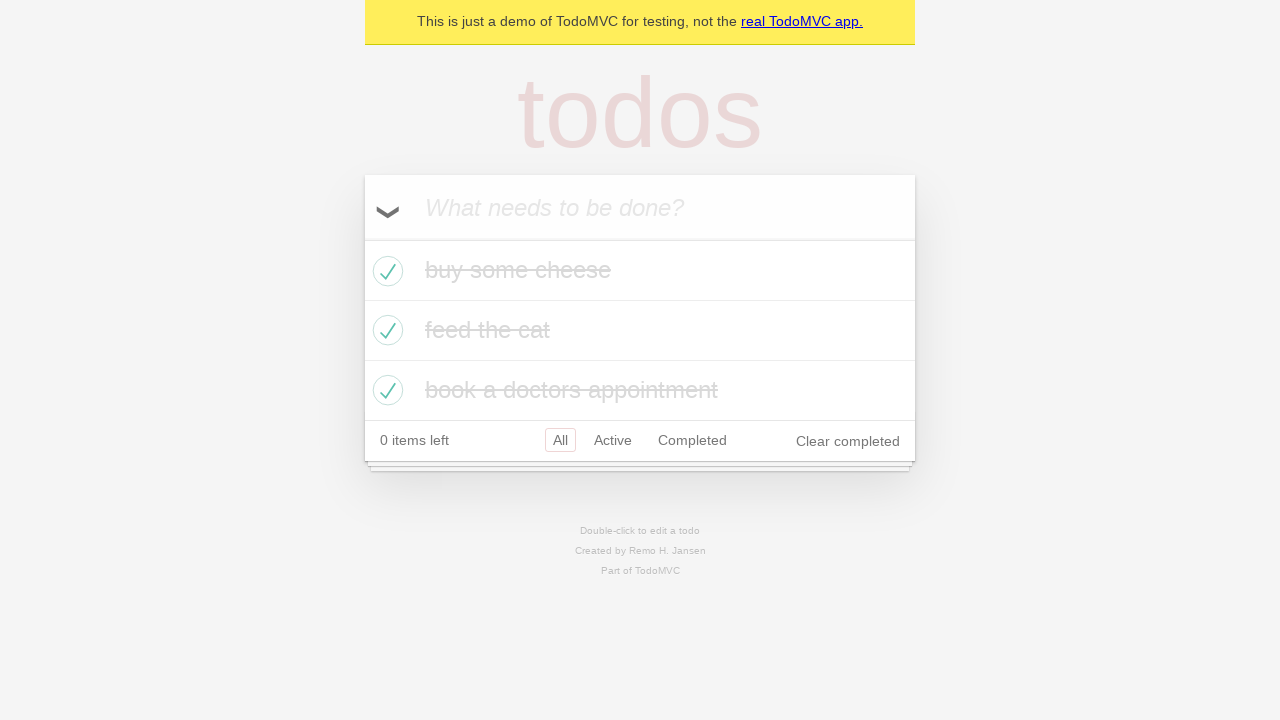